Tests JavaScript alert handling by clicking a button that triggers an alert, accepting the alert, and then clicking a Cancel tab link to verify page interaction continues after alert dismissal.

Starting URL: http://demo.automationtesting.in/Alerts.html

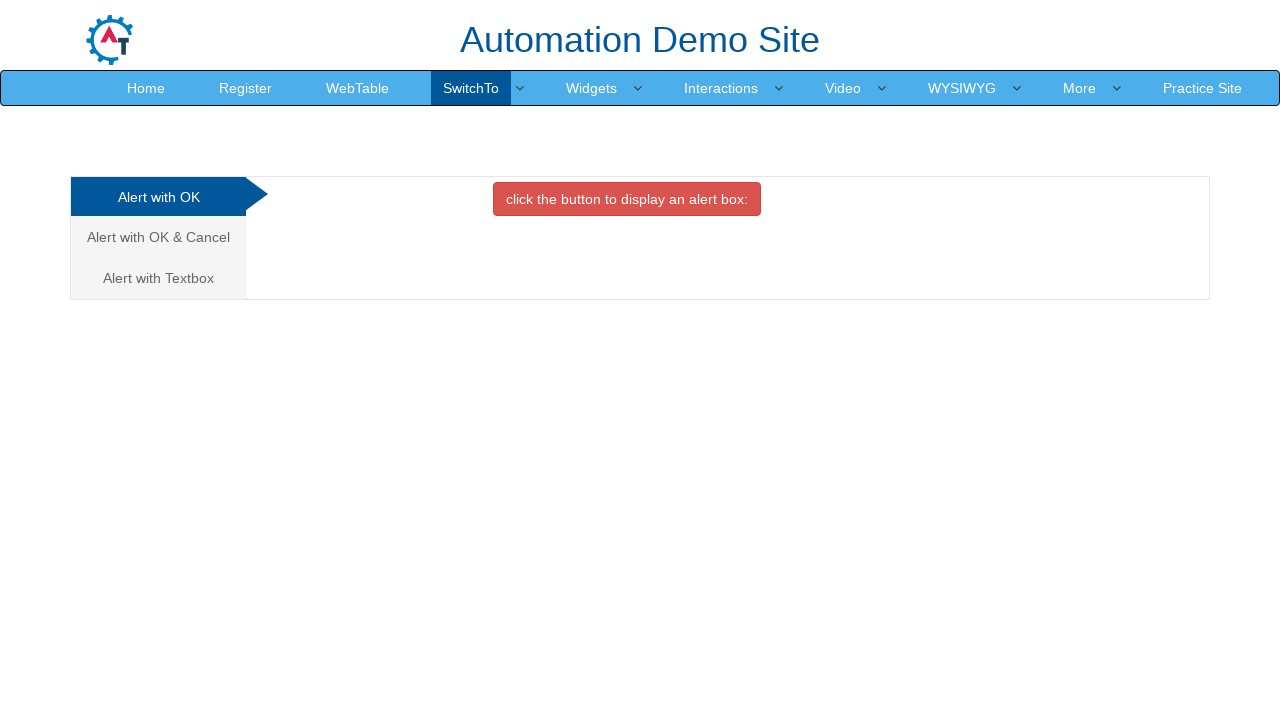

Clicked alert trigger button at (627, 199) on button.btn.btn-danger
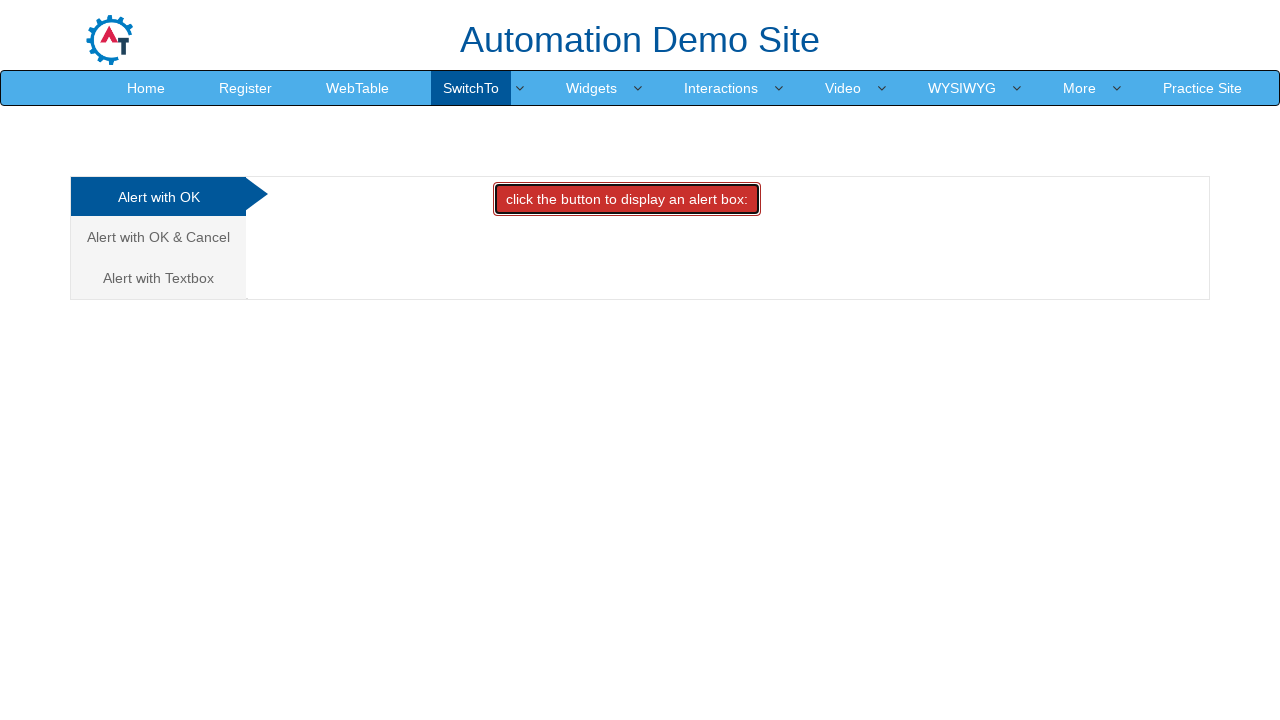

Set up dialog handler to accept alerts
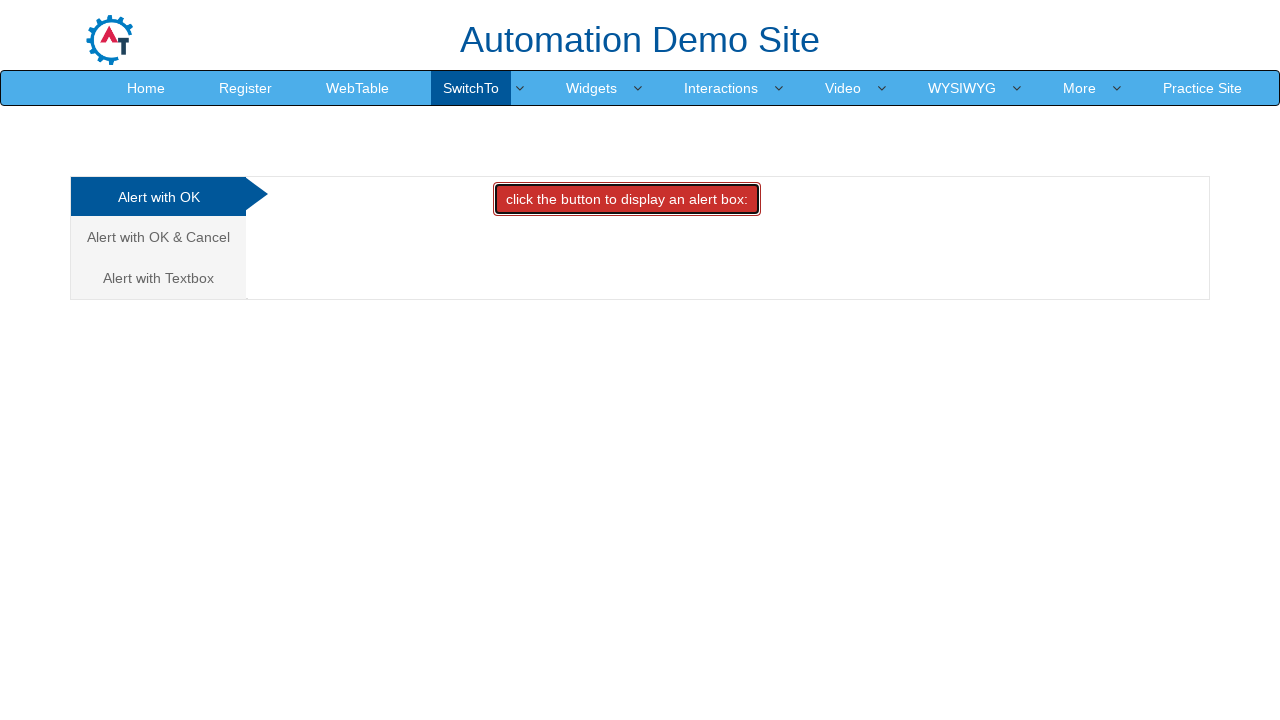

Waited for alert to be processed
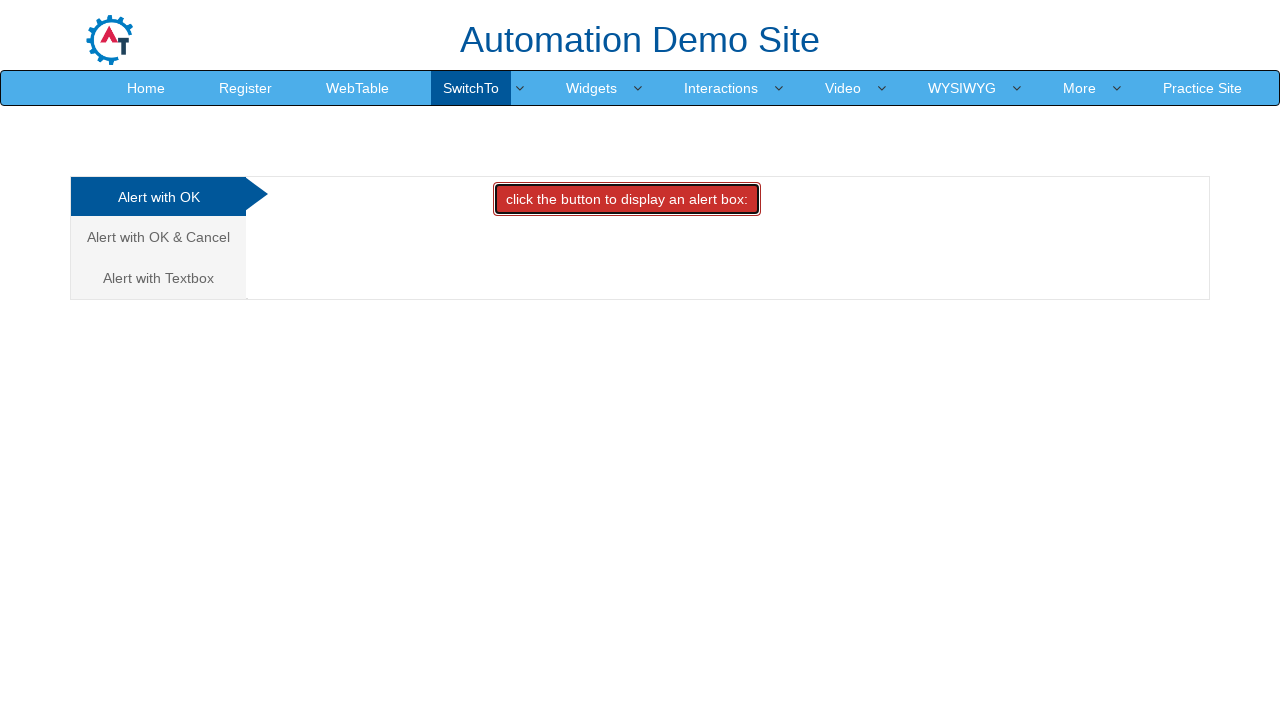

Clicked Cancel tab link at (158, 237) on a[href='#CancelTab']
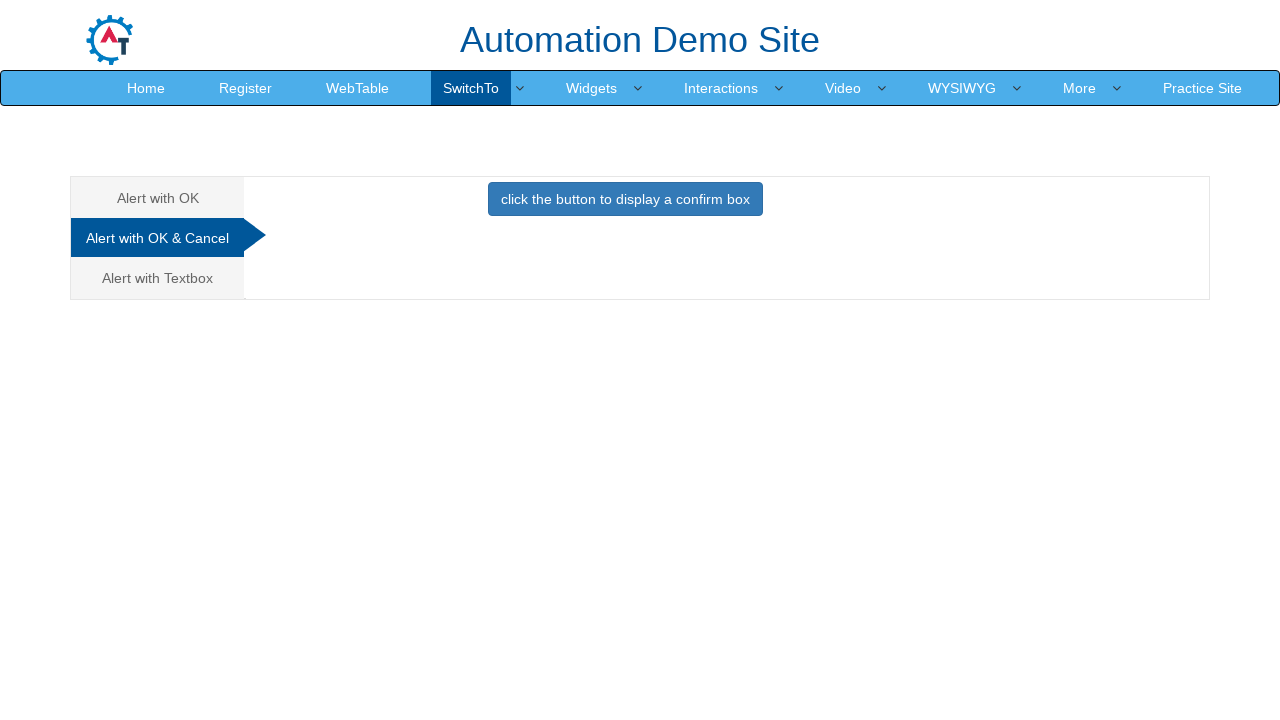

Cancel tab content is visible
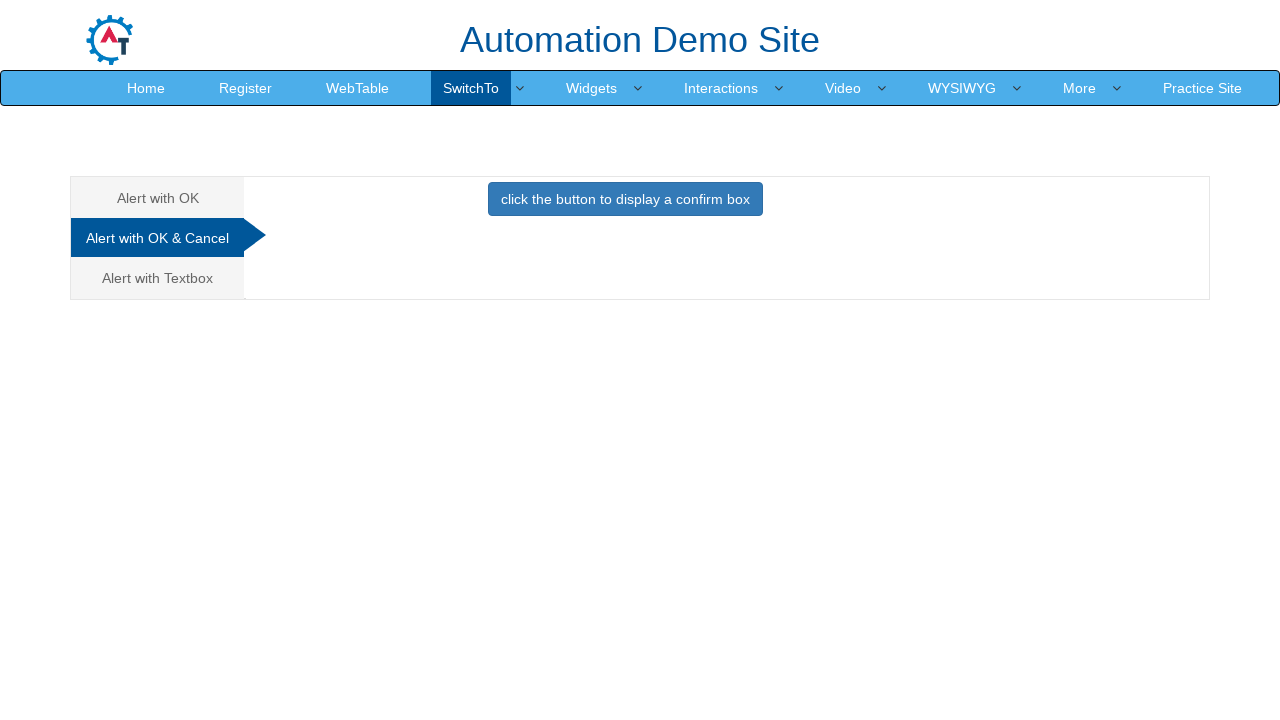

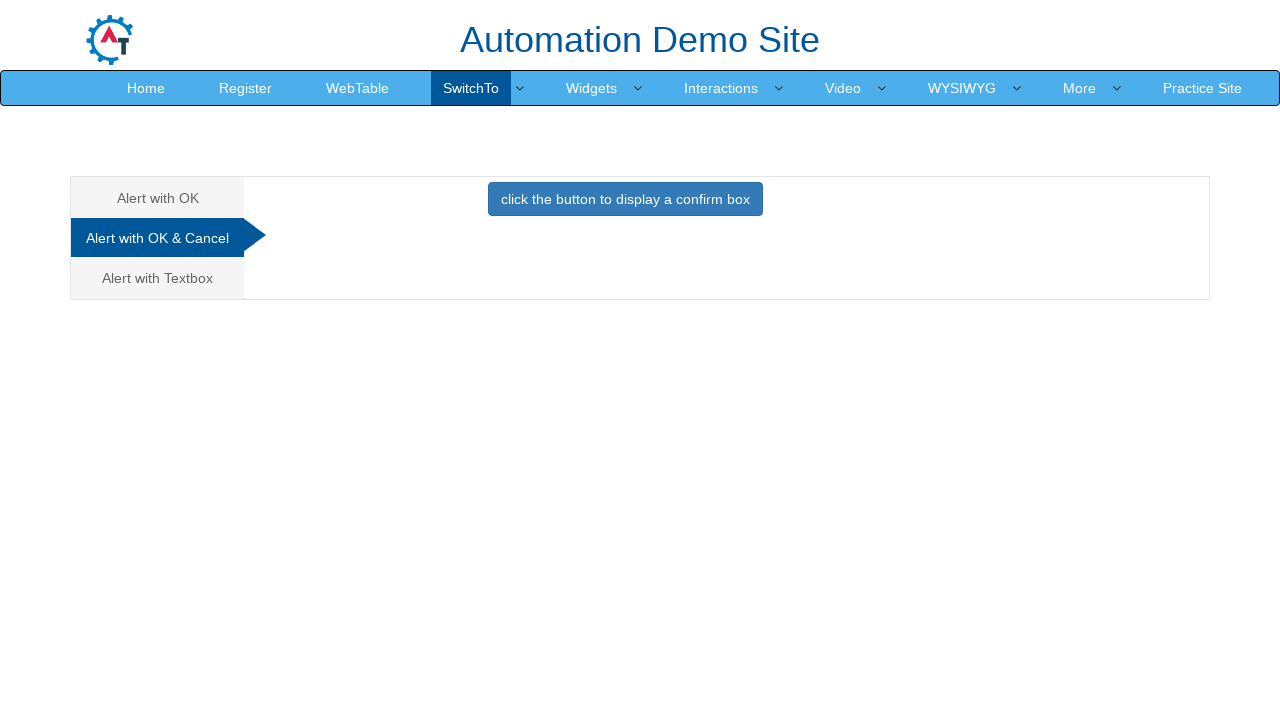